Tests multiplication with opposite signed numbers to verify sign rules in multiplication

Starting URL: https://testsheepnz.github.io/BasicCalculator.html

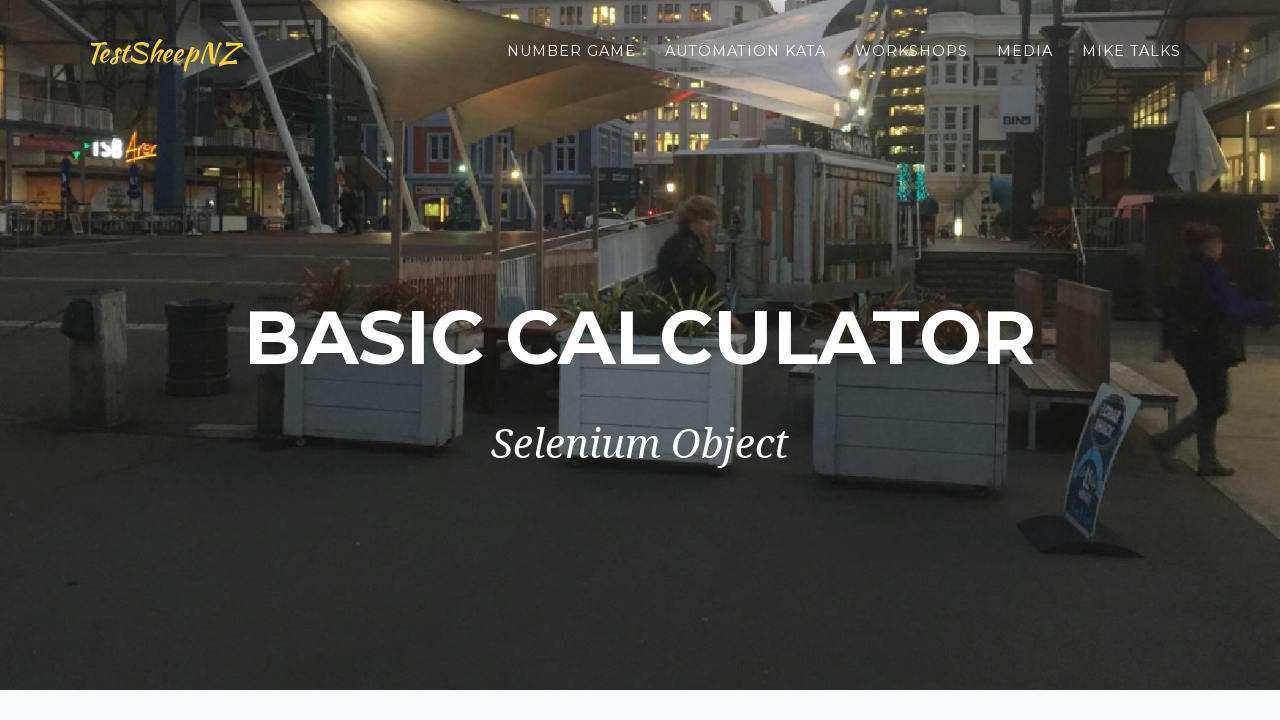

Clicked clear button to reset form at (404, 485) on #clearButton
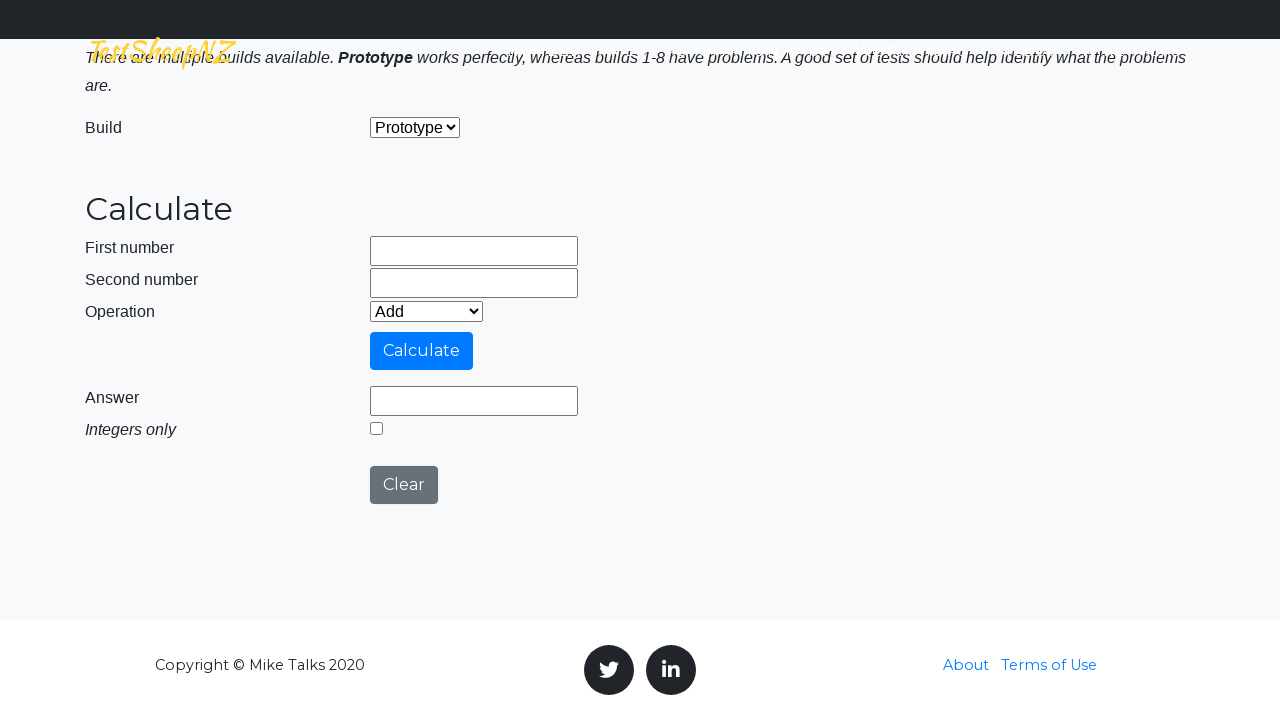

Filled first number field with positive value 9999999999 on #number1Field
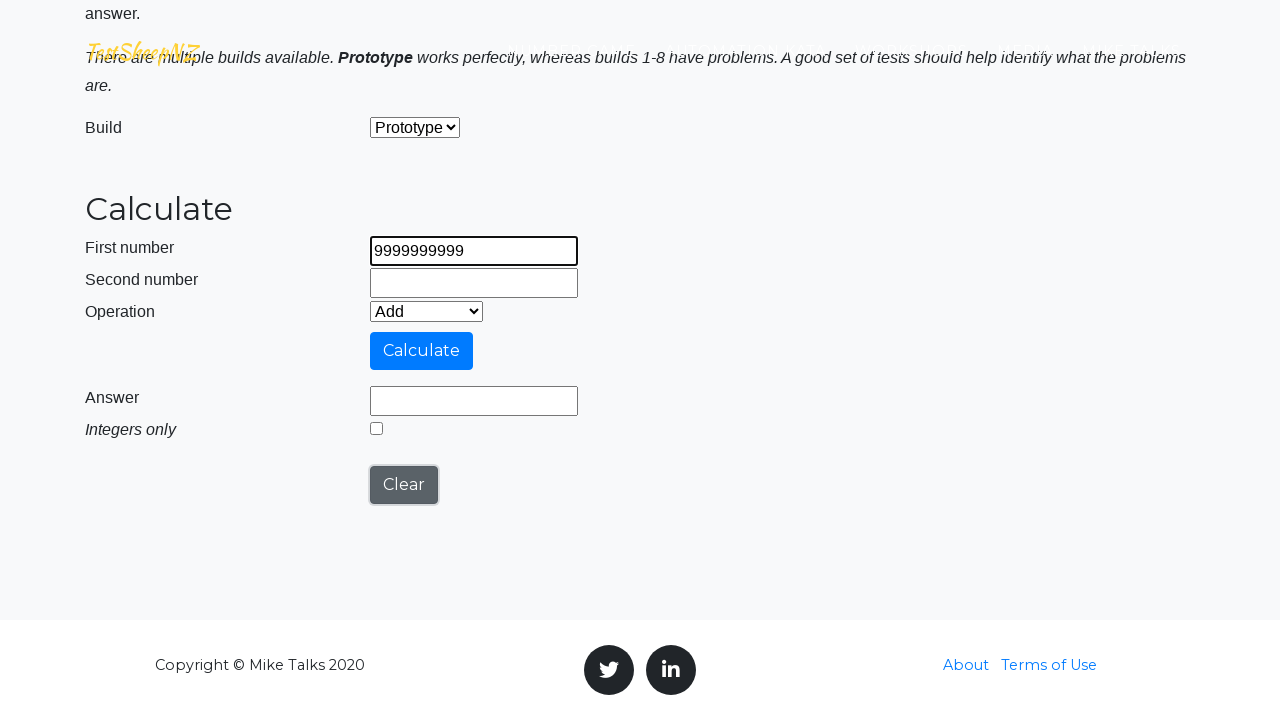

Filled second number field with negative value -999999999 on #number2Field
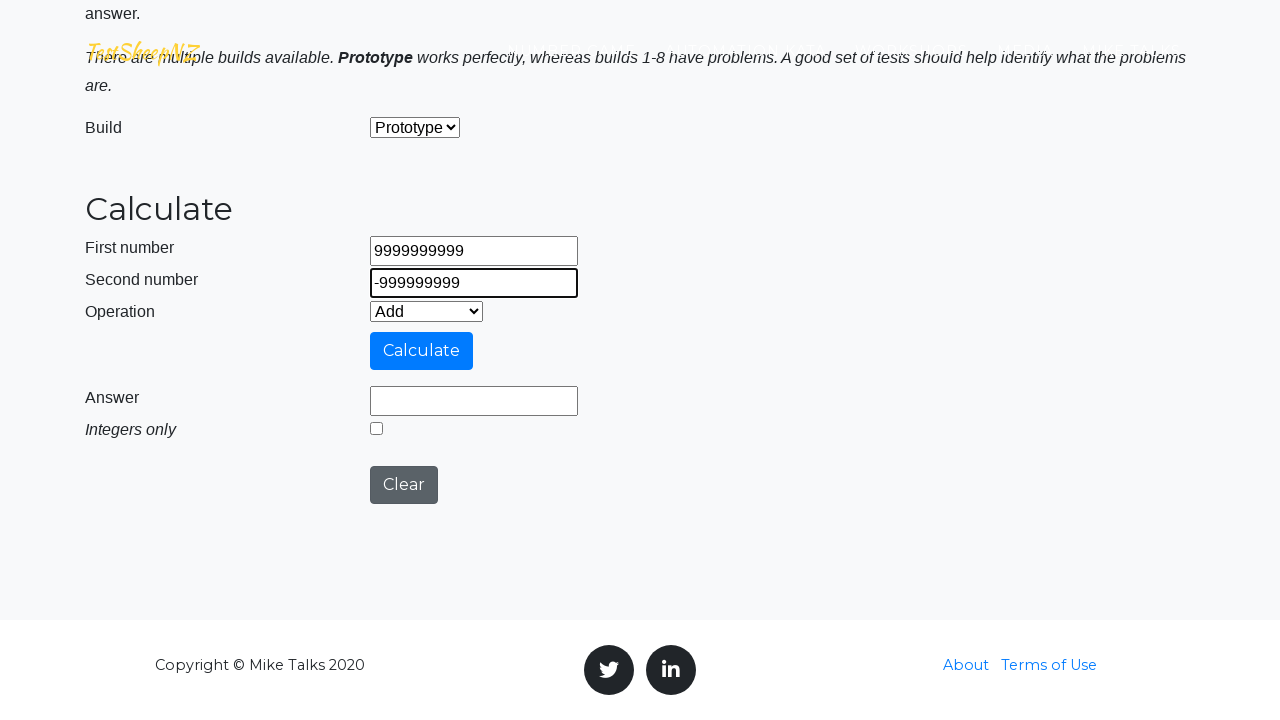

Selected Multiply operation from dropdown on #selectOperationDropdown
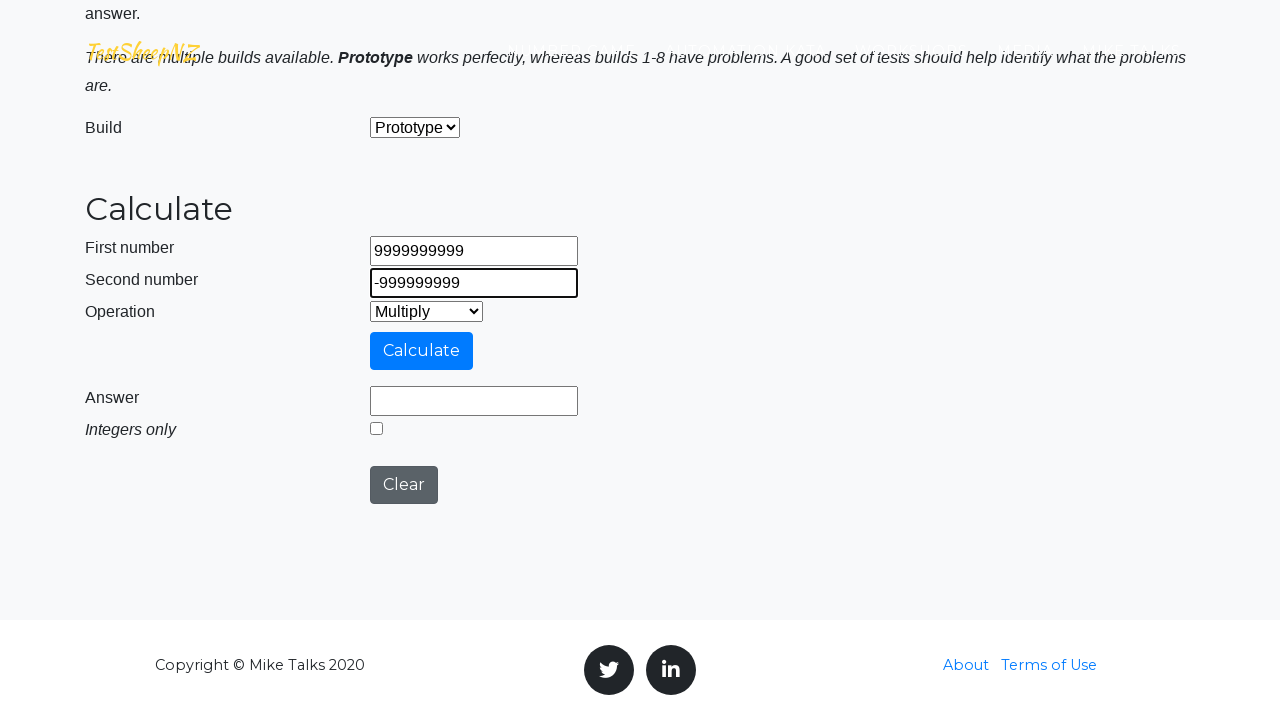

Clicked calculate button to perform multiplication at (422, 351) on #calculateButton
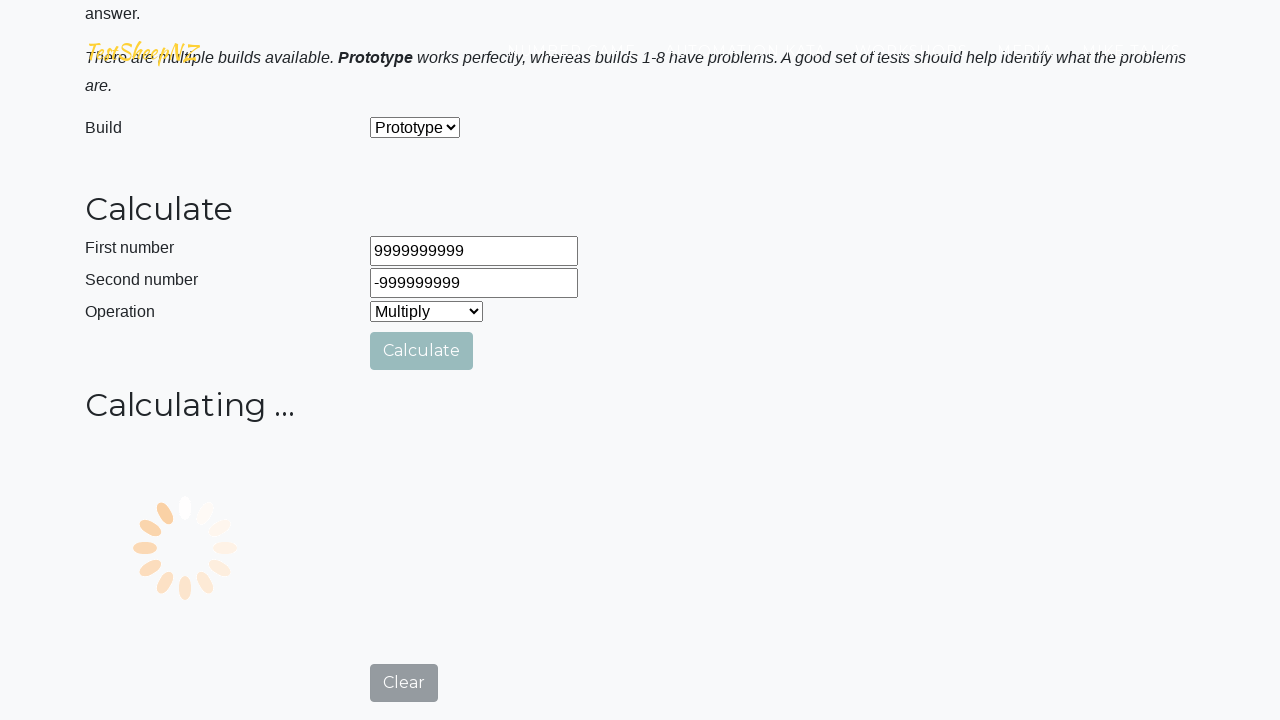

Answer field loaded with multiplication result
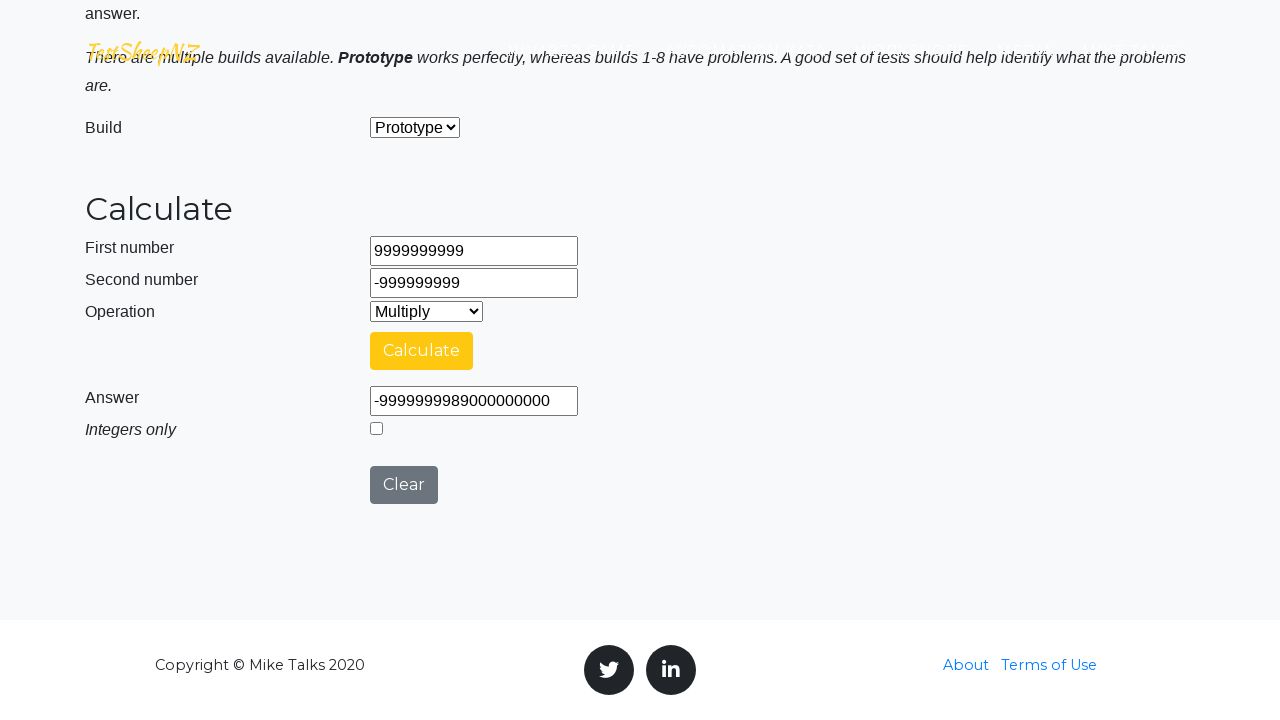

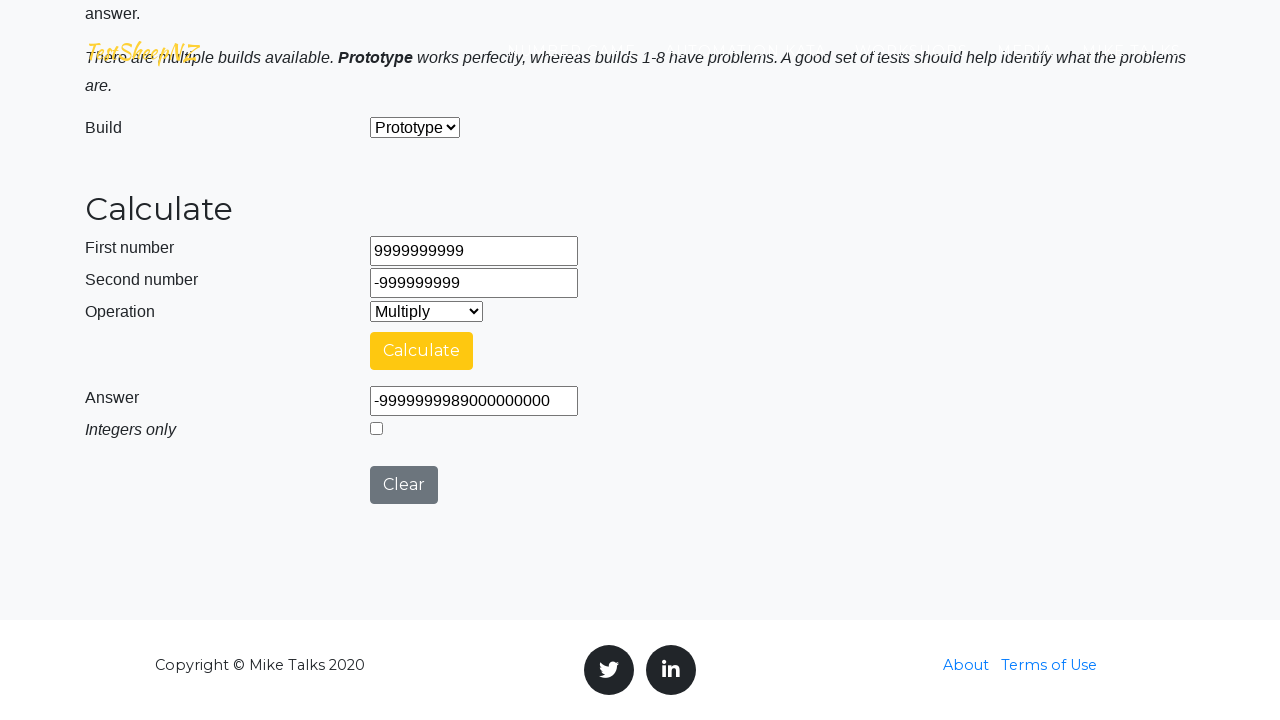